Opens the login page section and verifies the login box title is displayed correctly

Starting URL: http://litecart.stqa.ru/en/

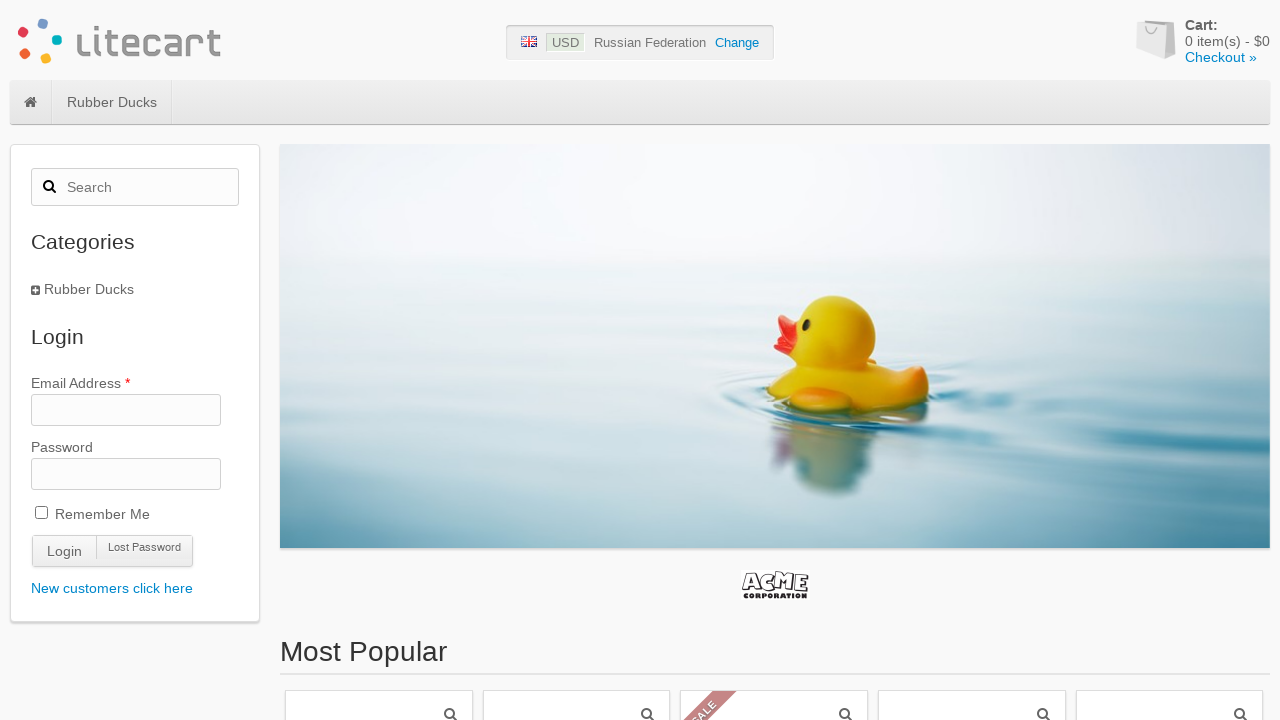

Navigated to login page at http://litecart.stqa.ru/en/
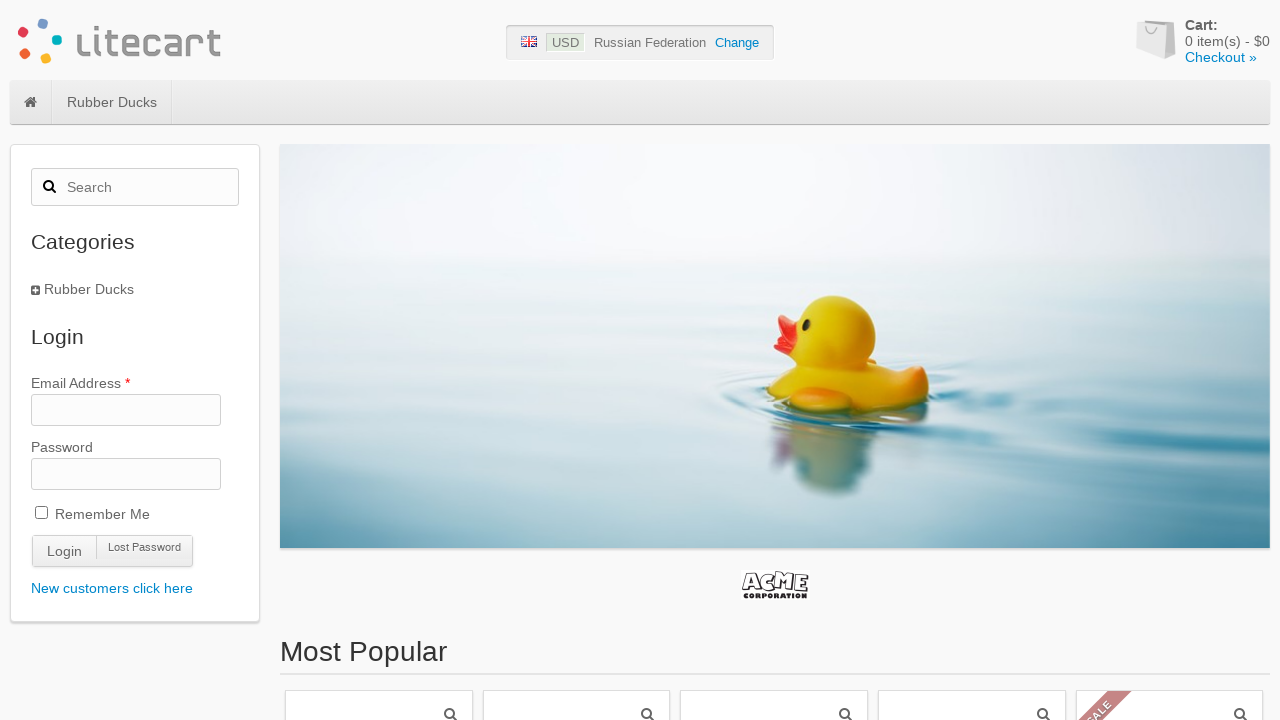

Login box title element loaded and is visible
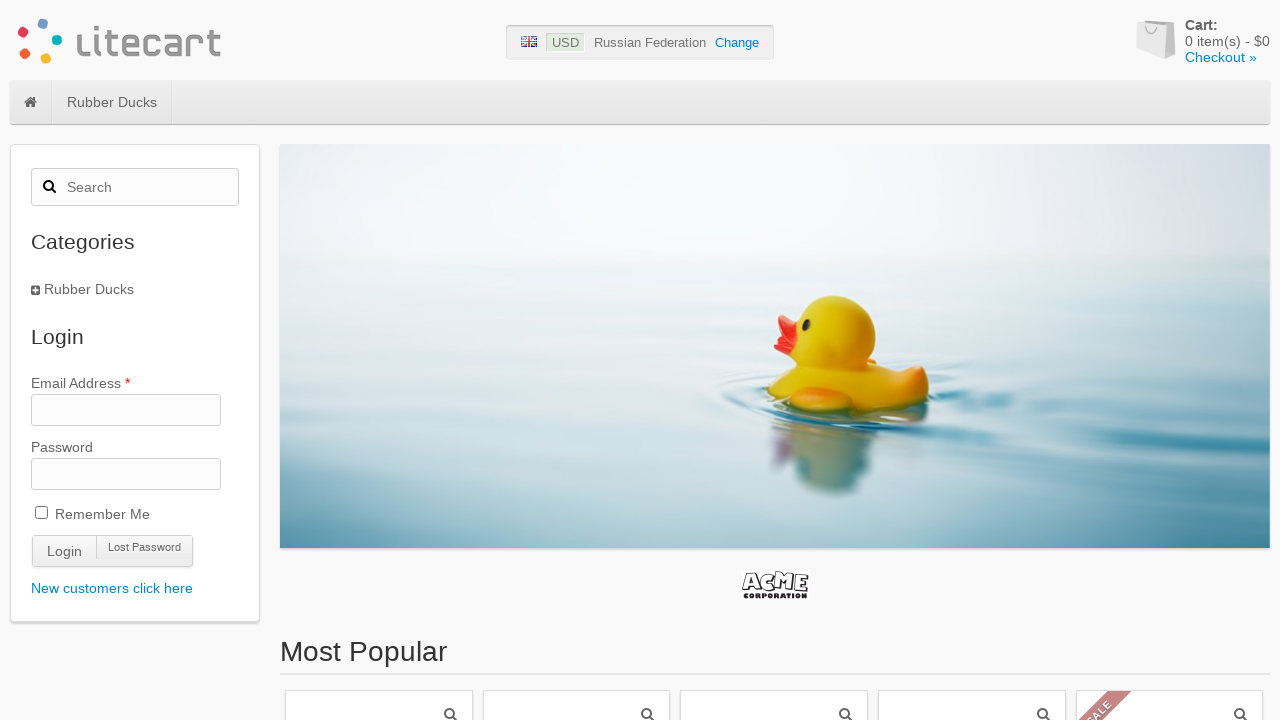

Verified login box title is displayed correctly
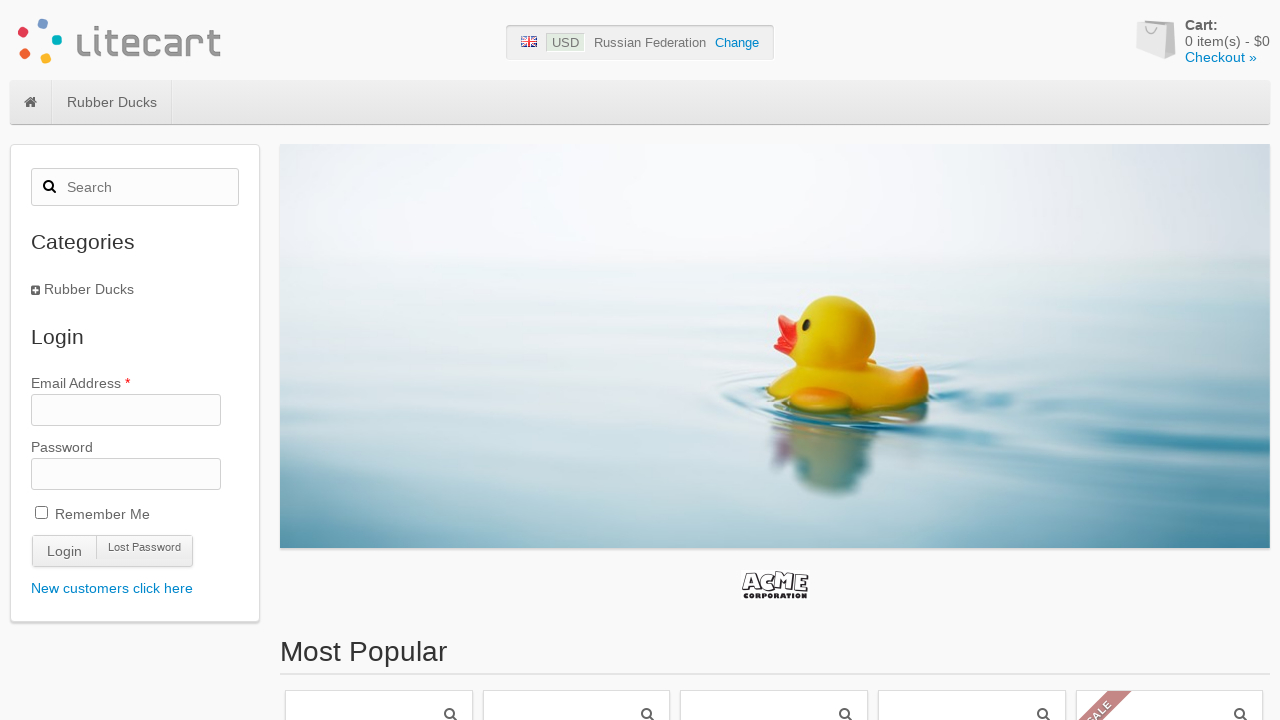

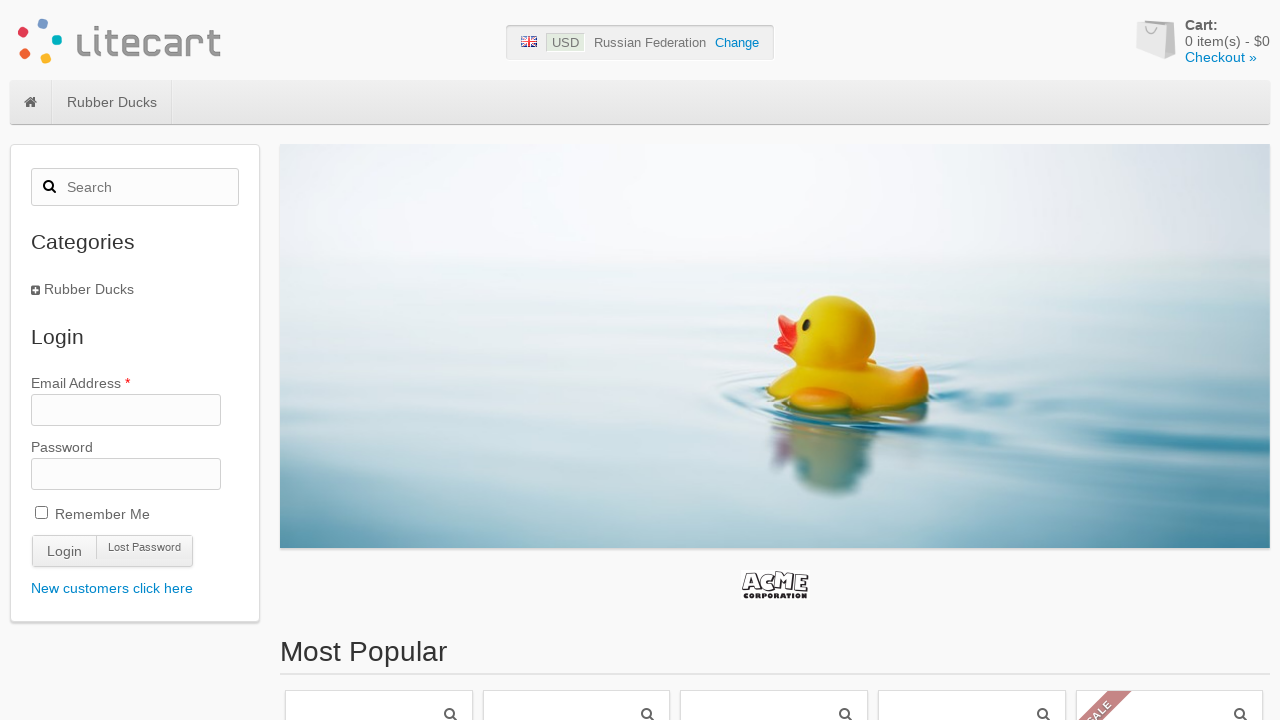